Tests page scrolling functionality by scrolling down to the bottom of the page and then back up to the top

Starting URL: https://www.orangehrm.com/

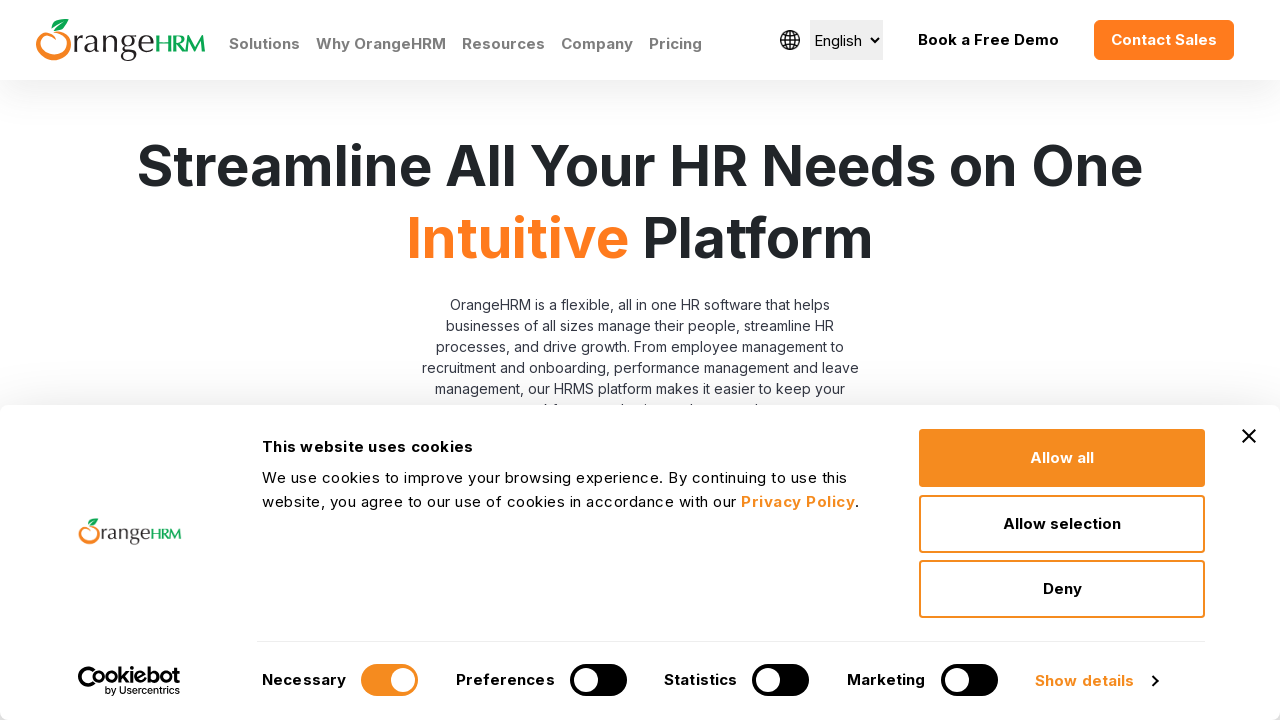

Scrolled page to the bottom
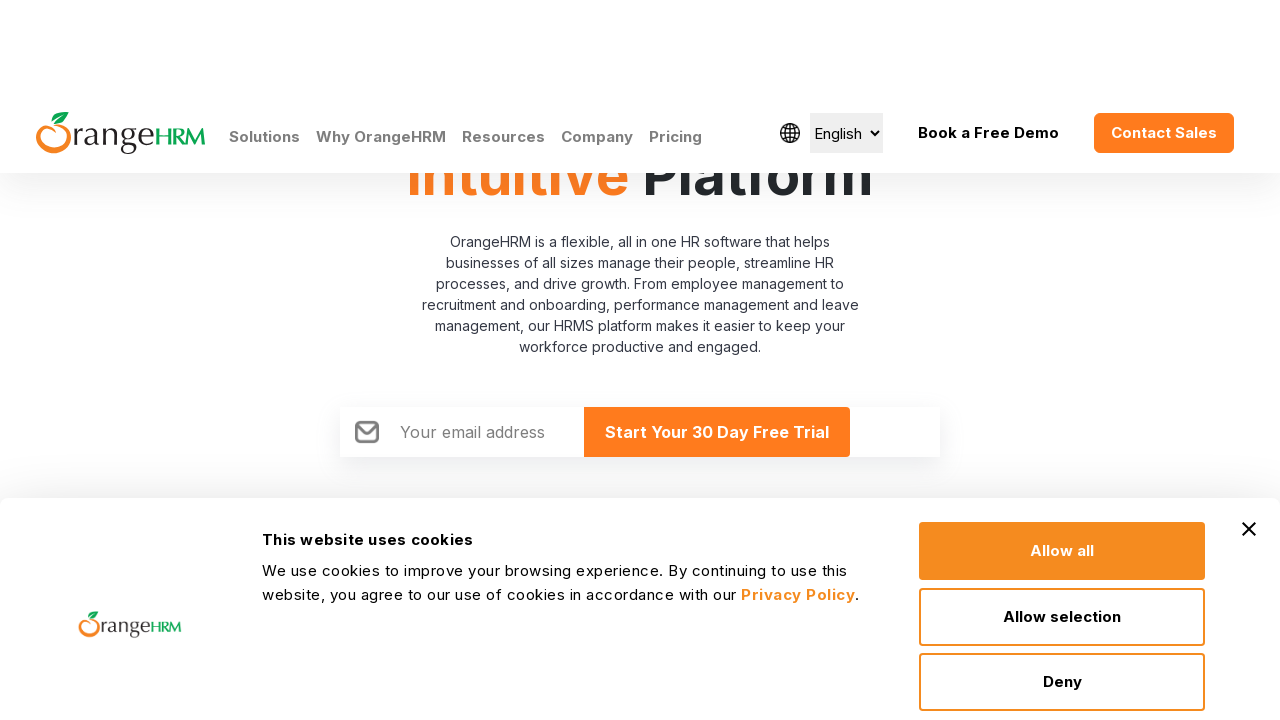

Waited 4 seconds for scroll animation to complete
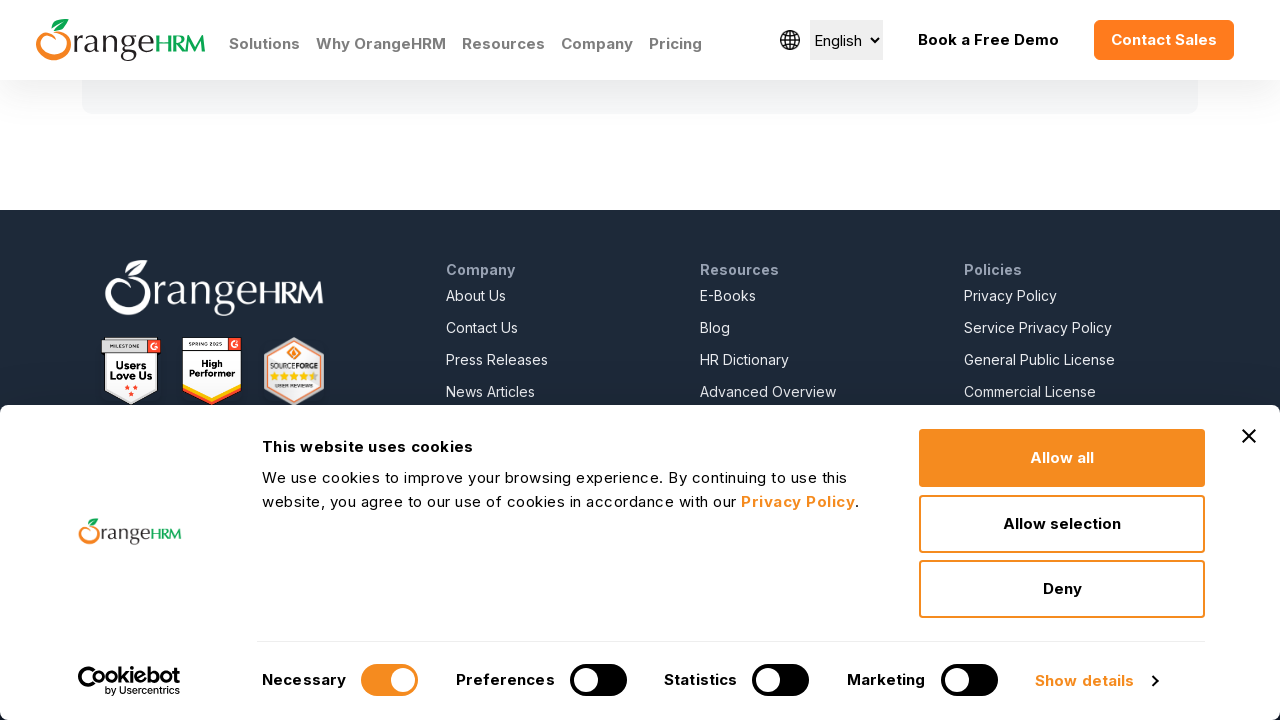

Scrolled page back to the top
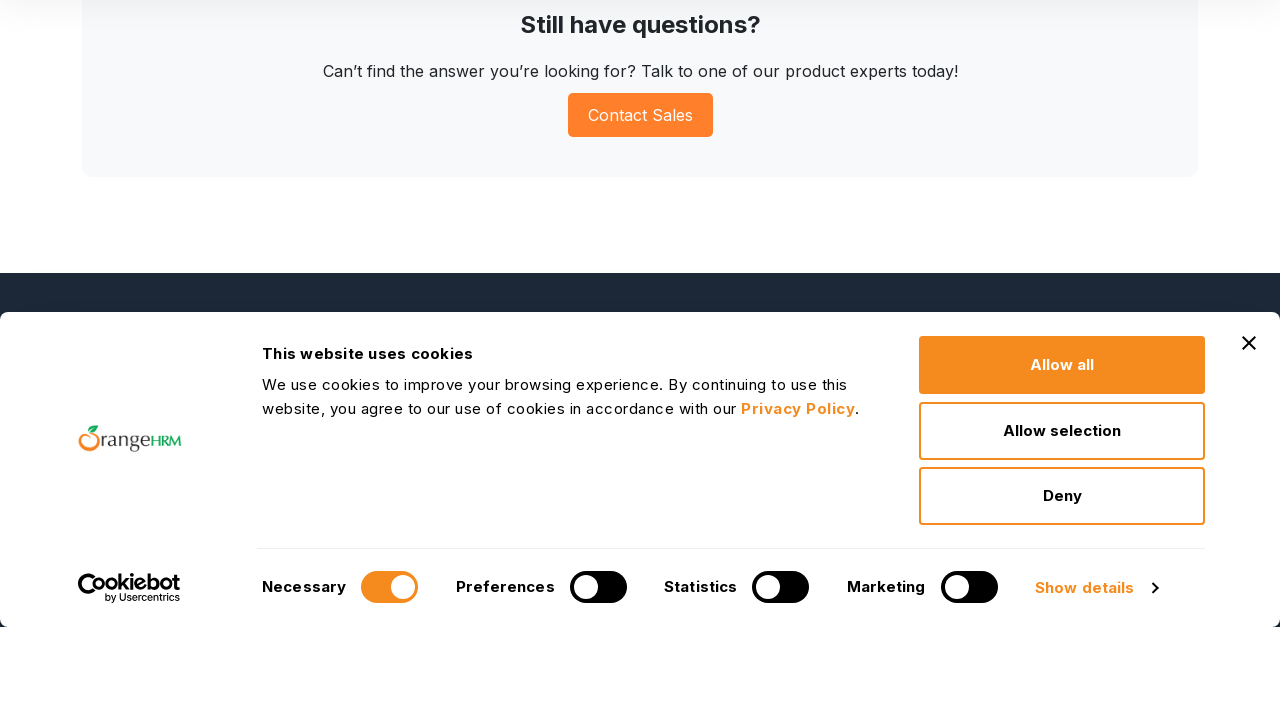

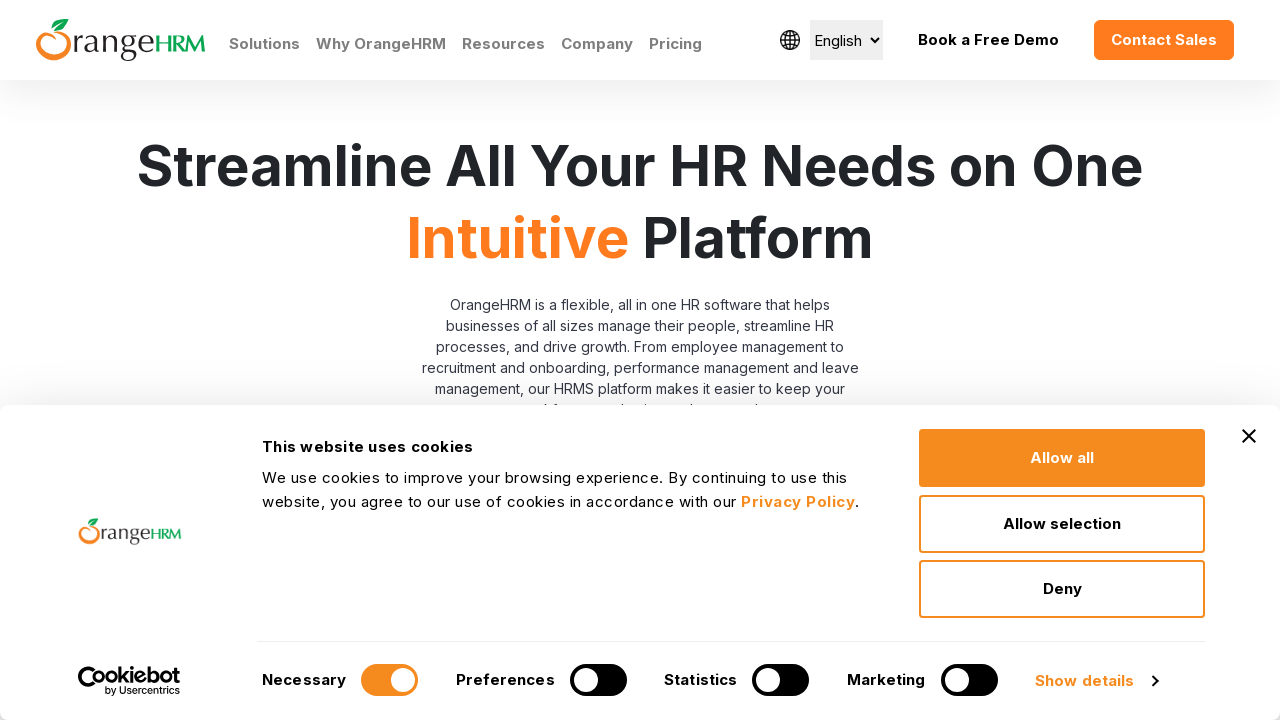